Tests the complete checkout flow on an e-commerce site by adding an item to cart, filling out shipping information, and completing the order

Starting URL: https://danube-web.shop/

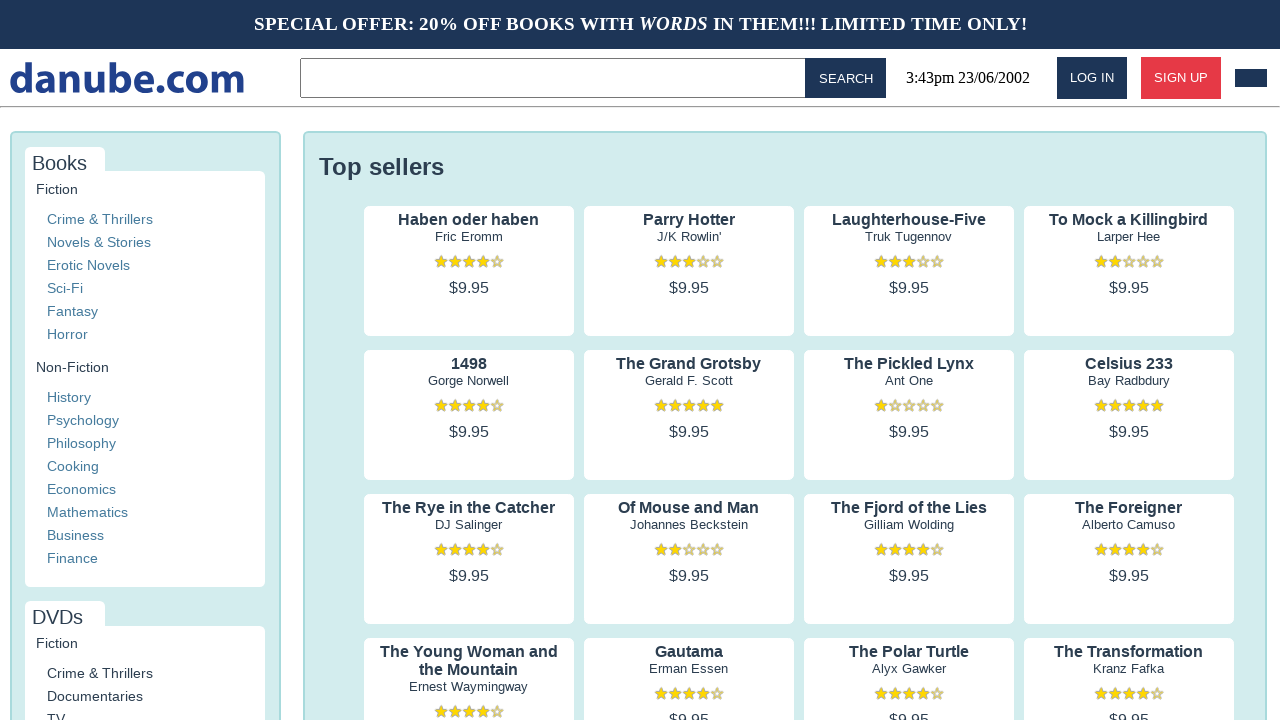

Clicked on the first item's author link to view product details at (469, 237) on .preview:nth-child(1) > .preview-author
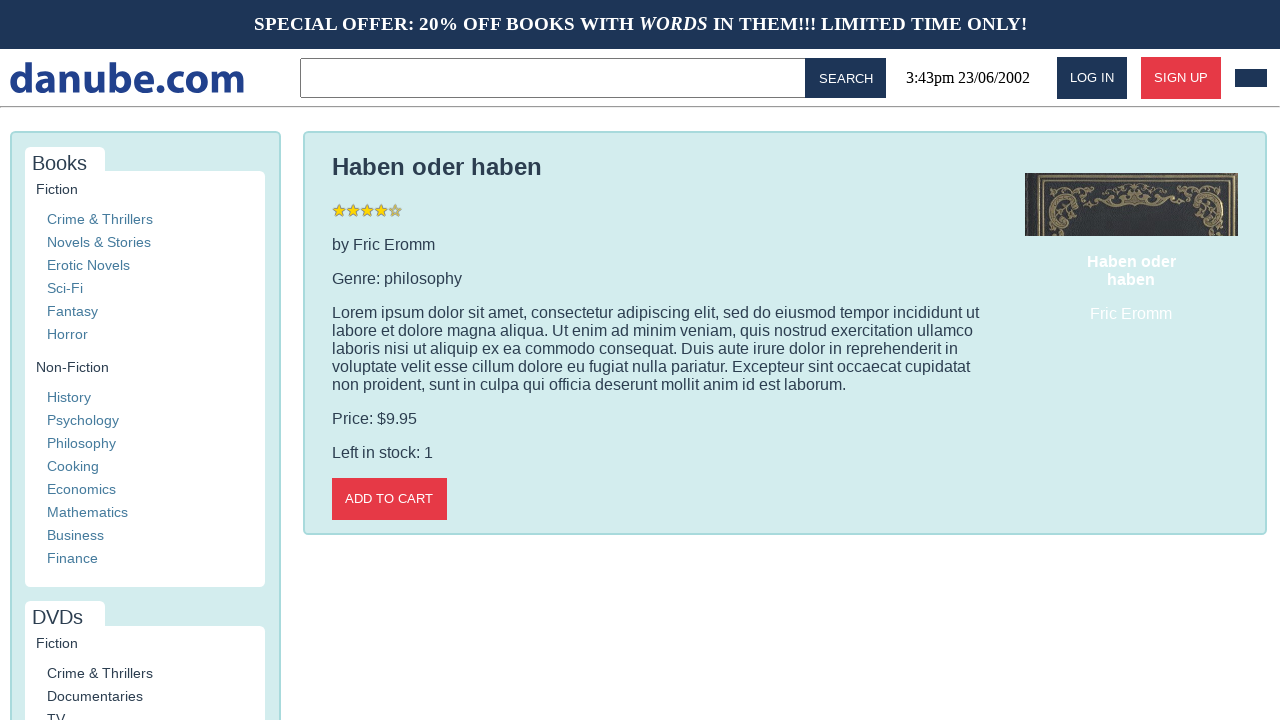

Clicked 'Add to Cart' button to add the item to cart at (389, 499) on .detail-wrapper > .call-to-action
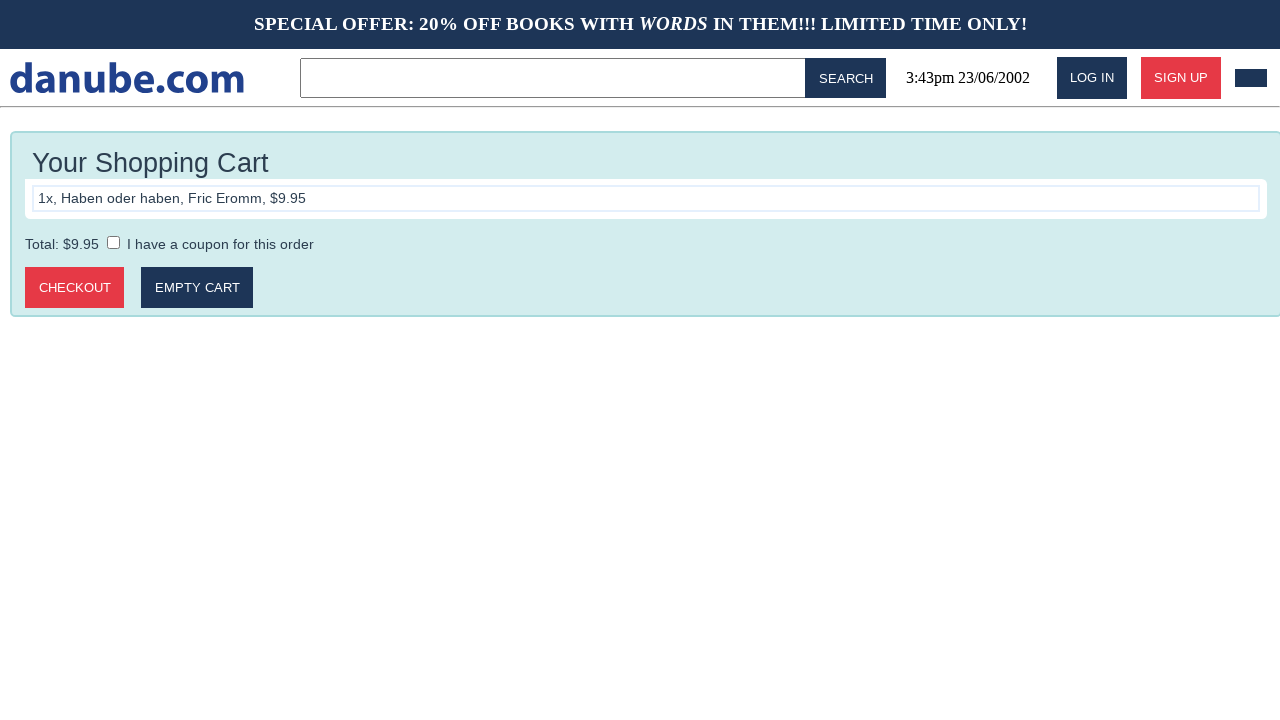

Clicked logo to navigate back to homepage at (127, 78) on #logo
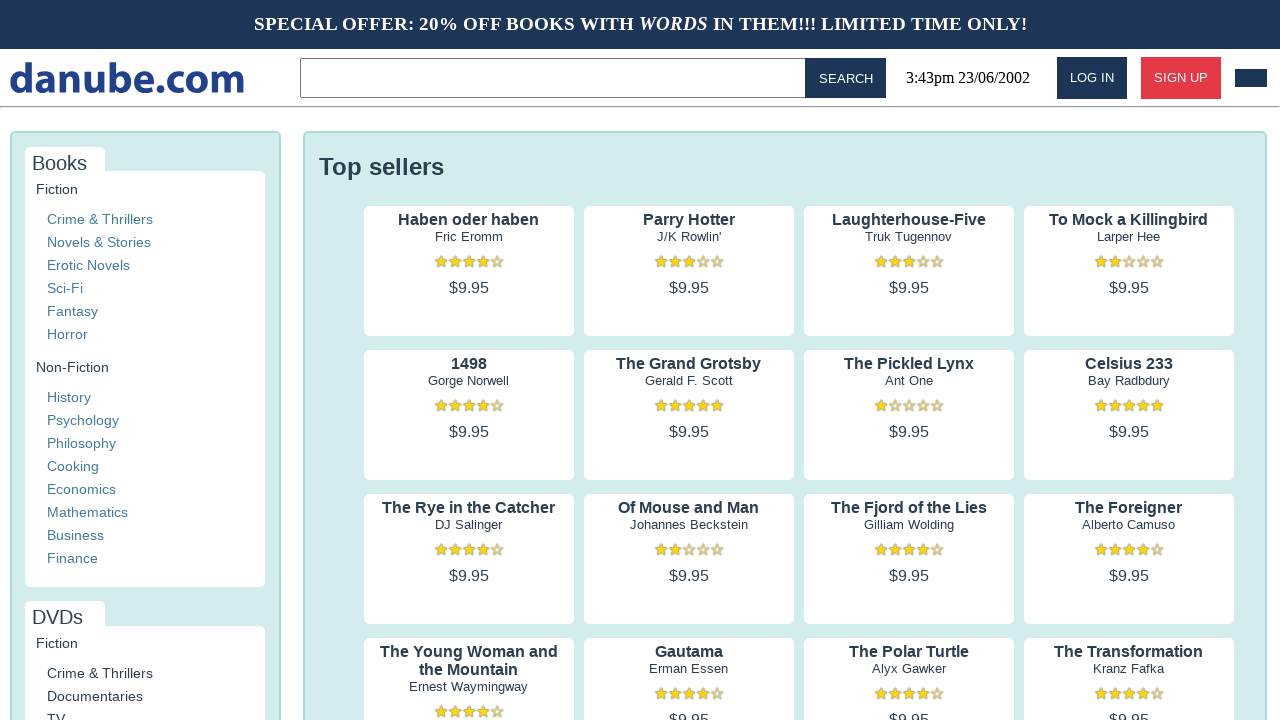

Waited for homepage to fully load
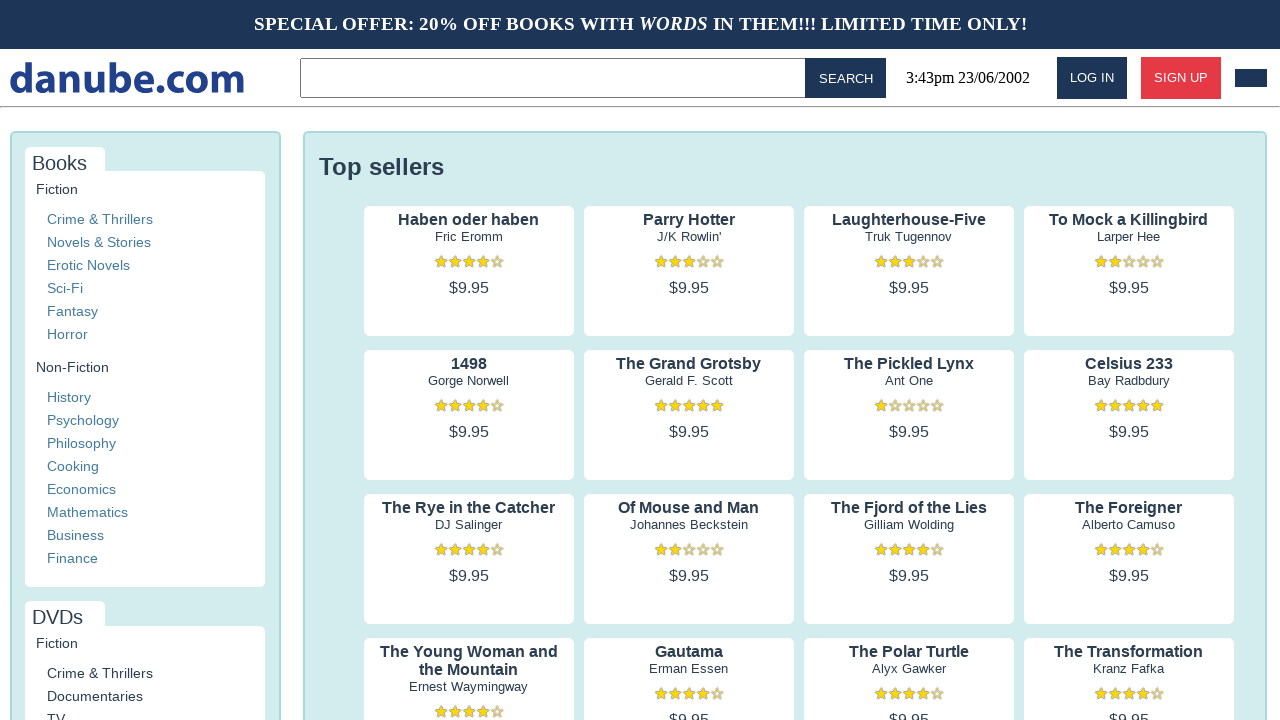

Clicked cart icon to view shopping cart at (1251, 78) on #cart
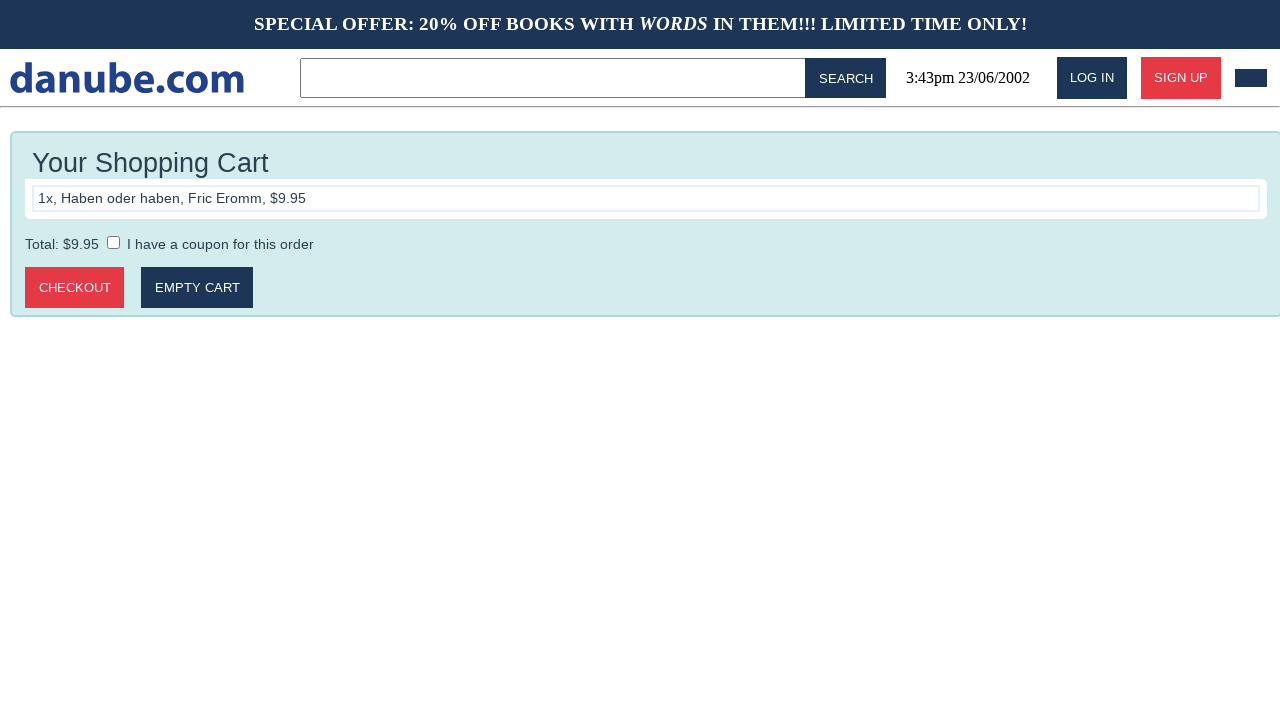

Clicked 'Proceed to Checkout' button at (75, 288) on .cart > .call-to-action
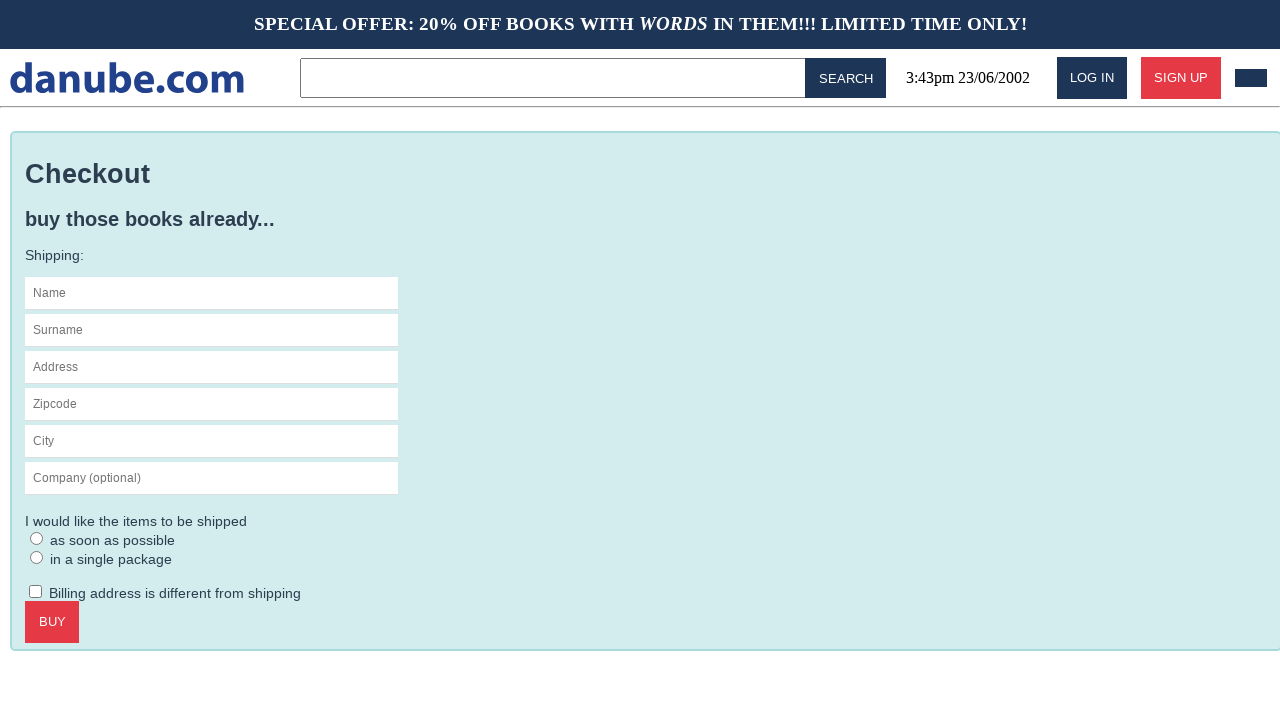

Clicked on the name field at (212, 293) on #s-name
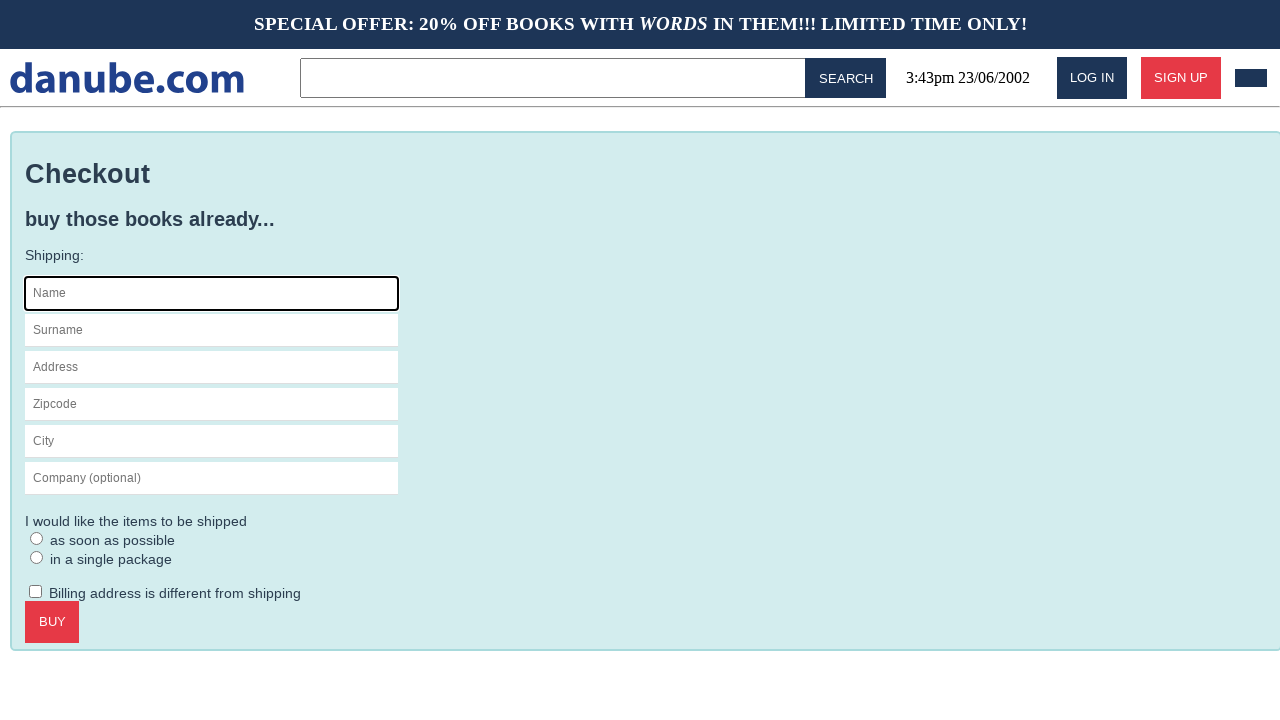

Filled in first name 'Heinrich' on #s-name
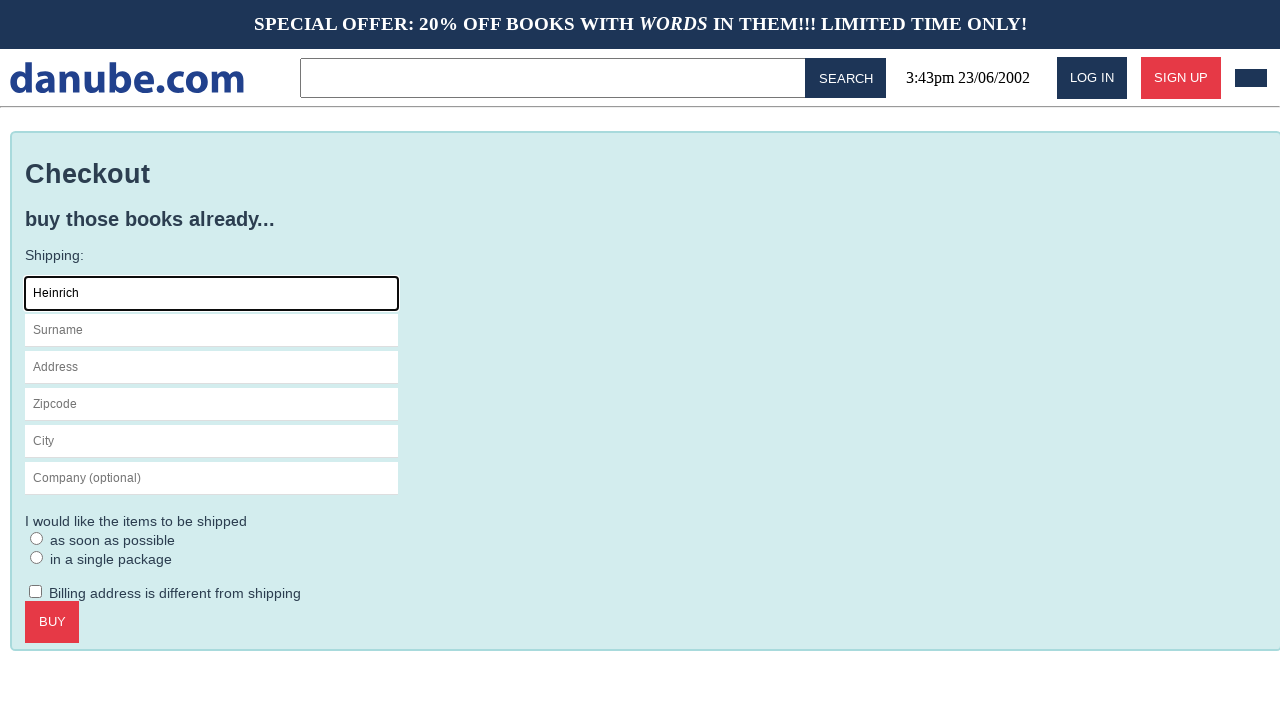

Filled in last name 'Mueller' on #s-surname
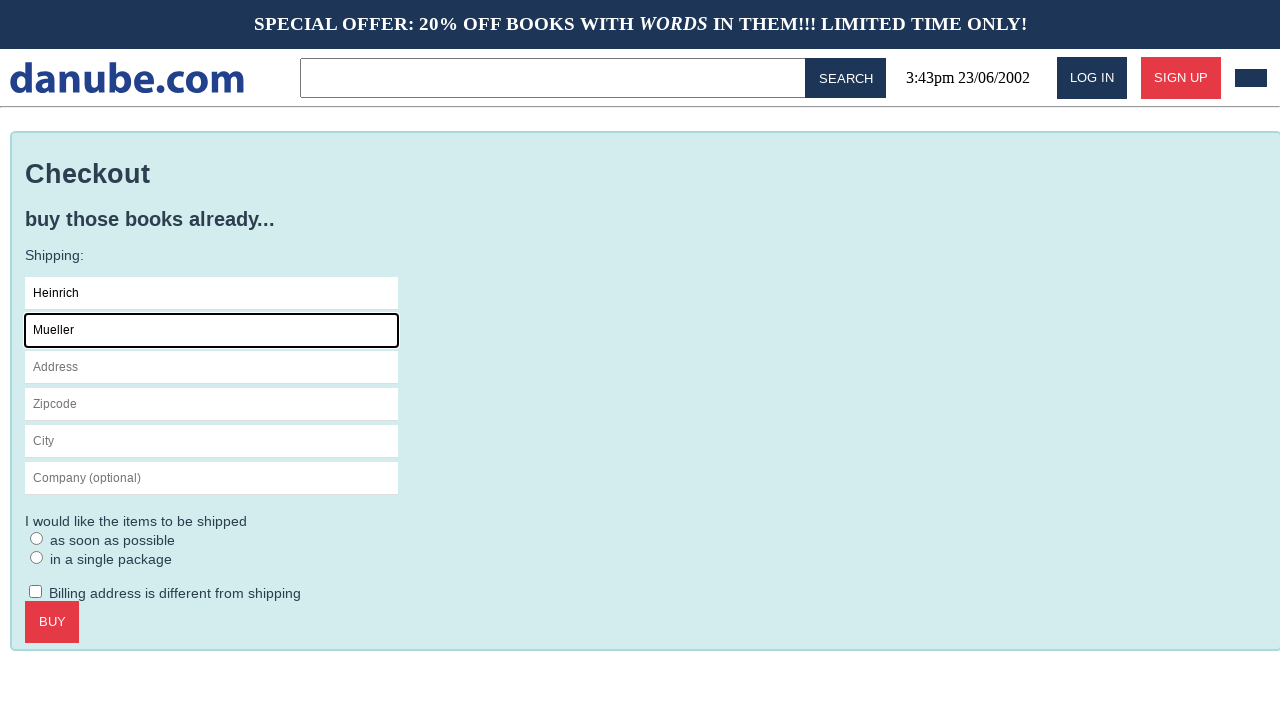

Filled in address 'Friedrichstrasse 123' on #s-address
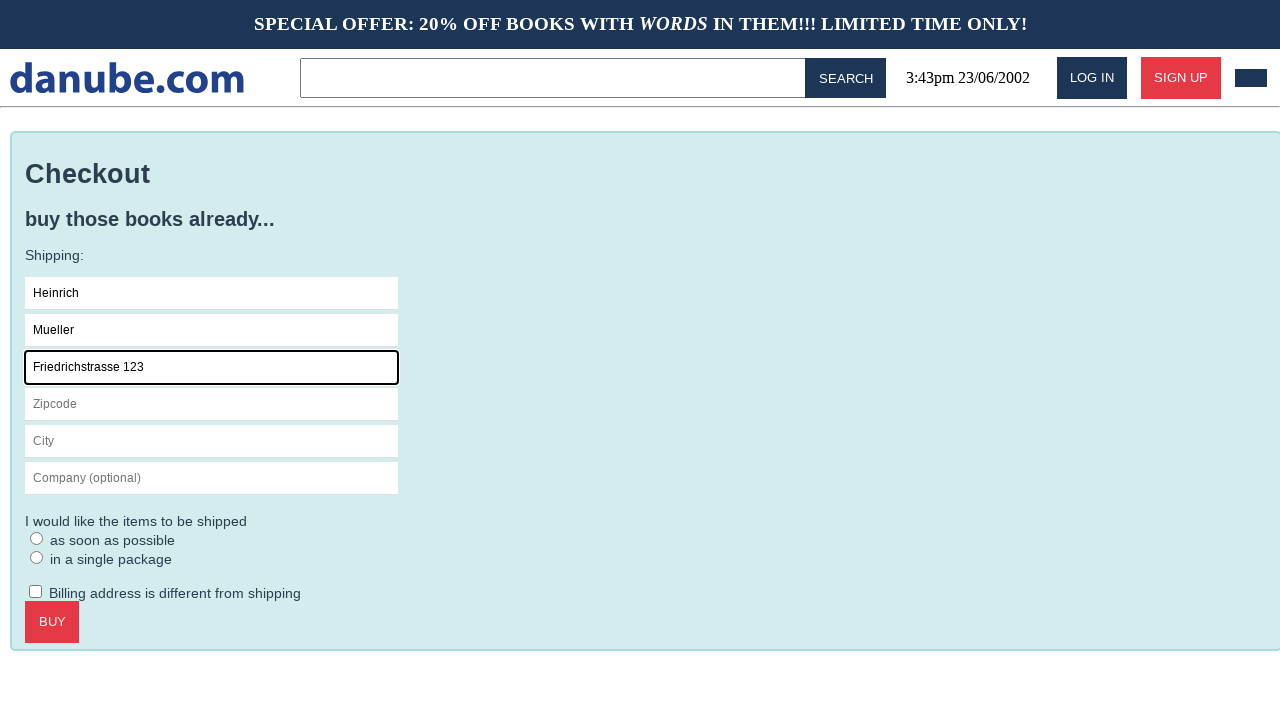

Filled in zip code '10969' on #s-zipcode
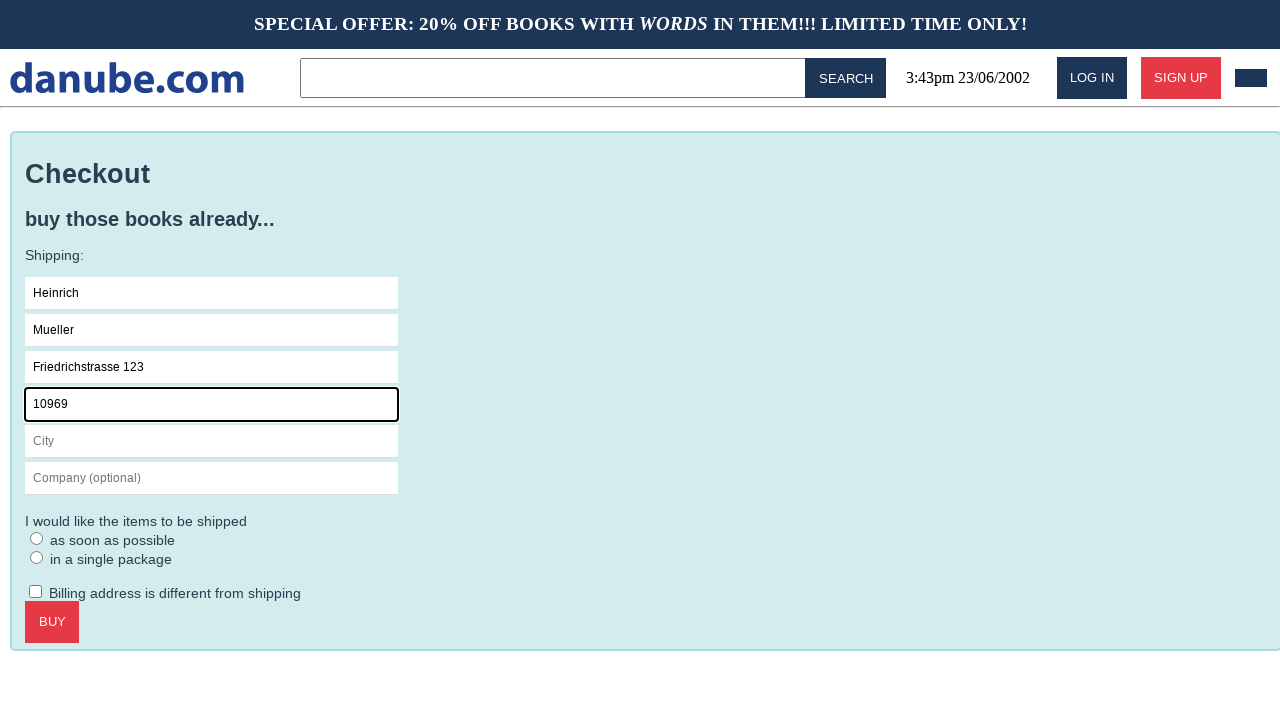

Filled in city 'Berlin' on #s-city
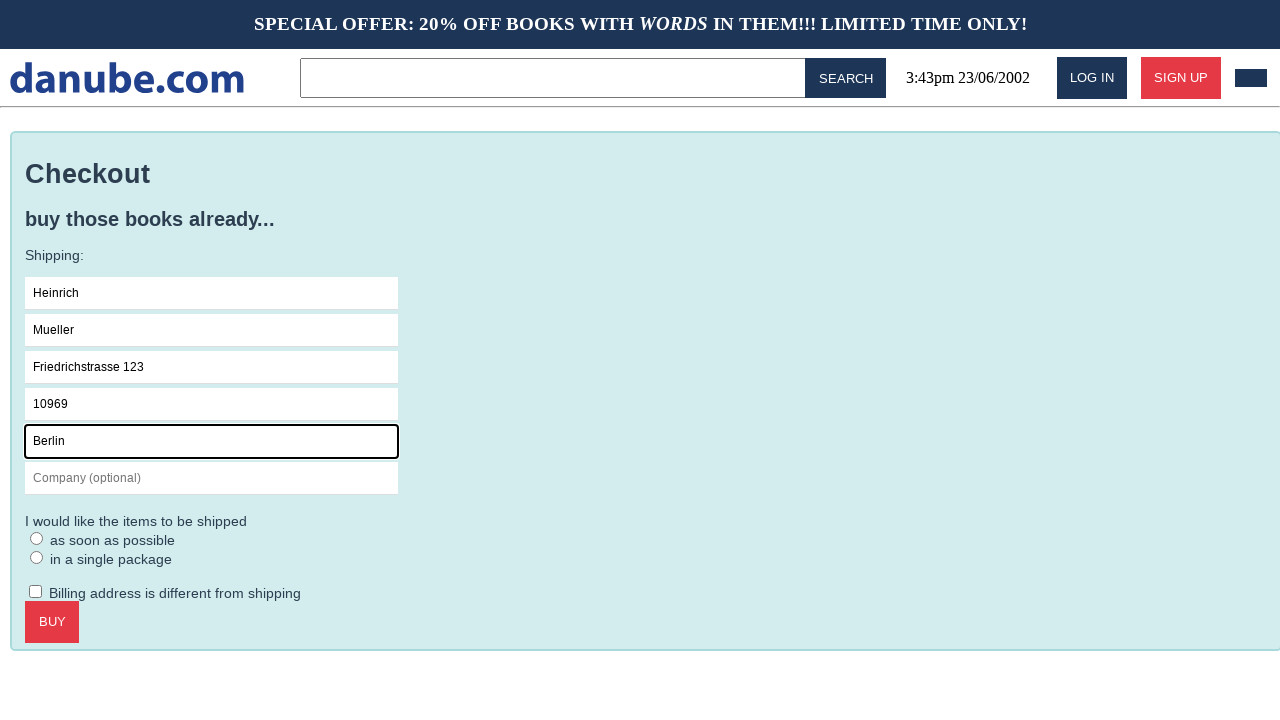

Filled in company name 'Tech Solutions AG' on #s-company
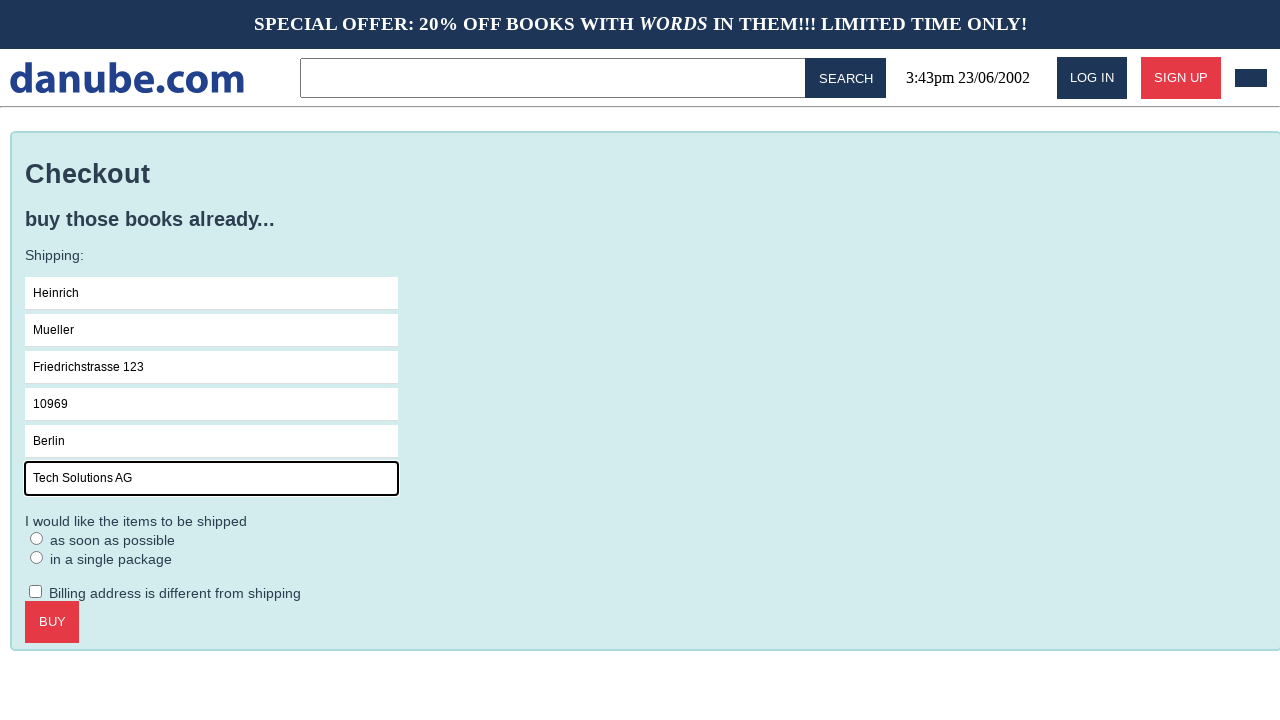

Clicked on the checkout form at (646, 439) on .checkout > form
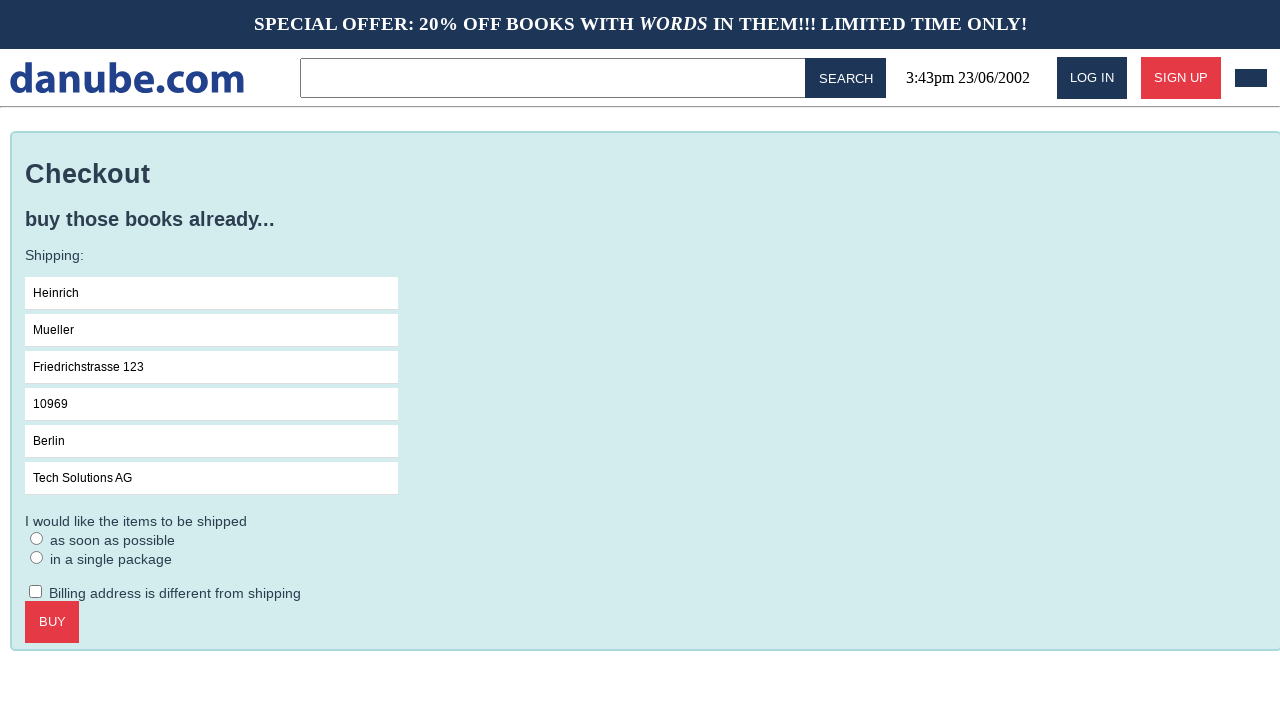

Selected 'ASAP' delivery option at (37, 538) on #asap
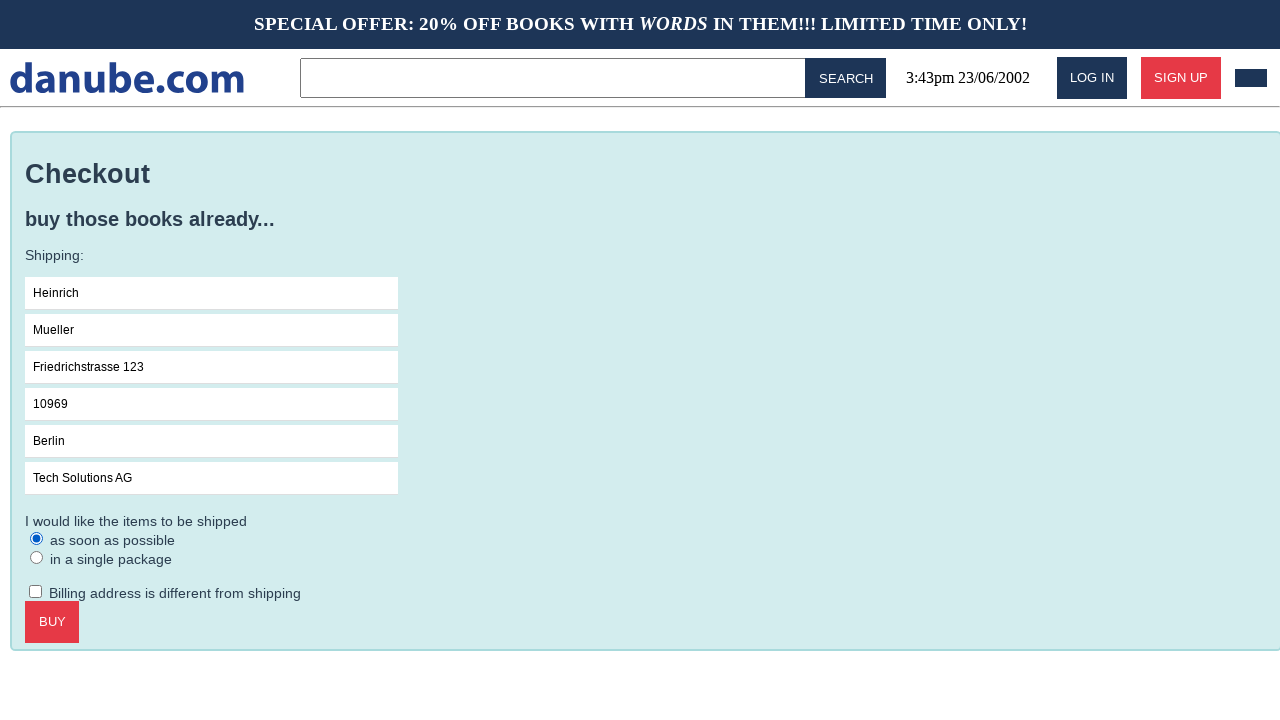

Clicked 'Confirm Order' button to complete checkout at (52, 622) on .checkout > .call-to-action
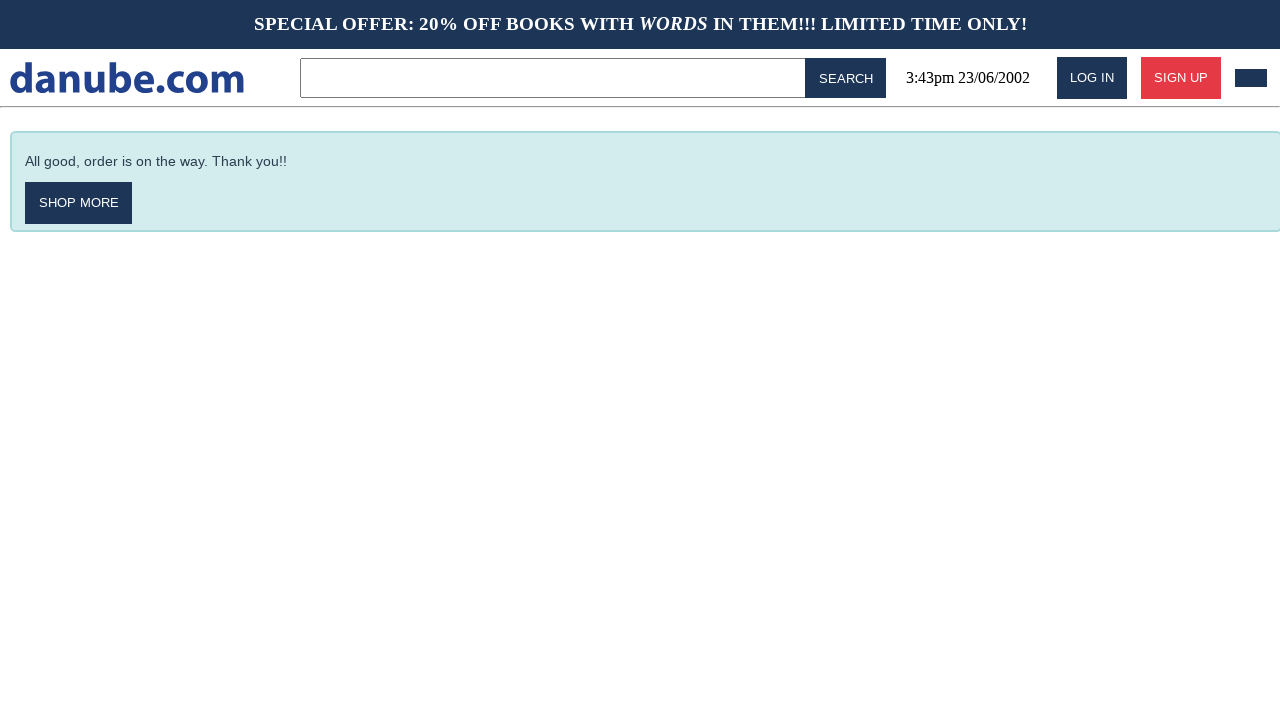

Waited for order confirmation message to appear
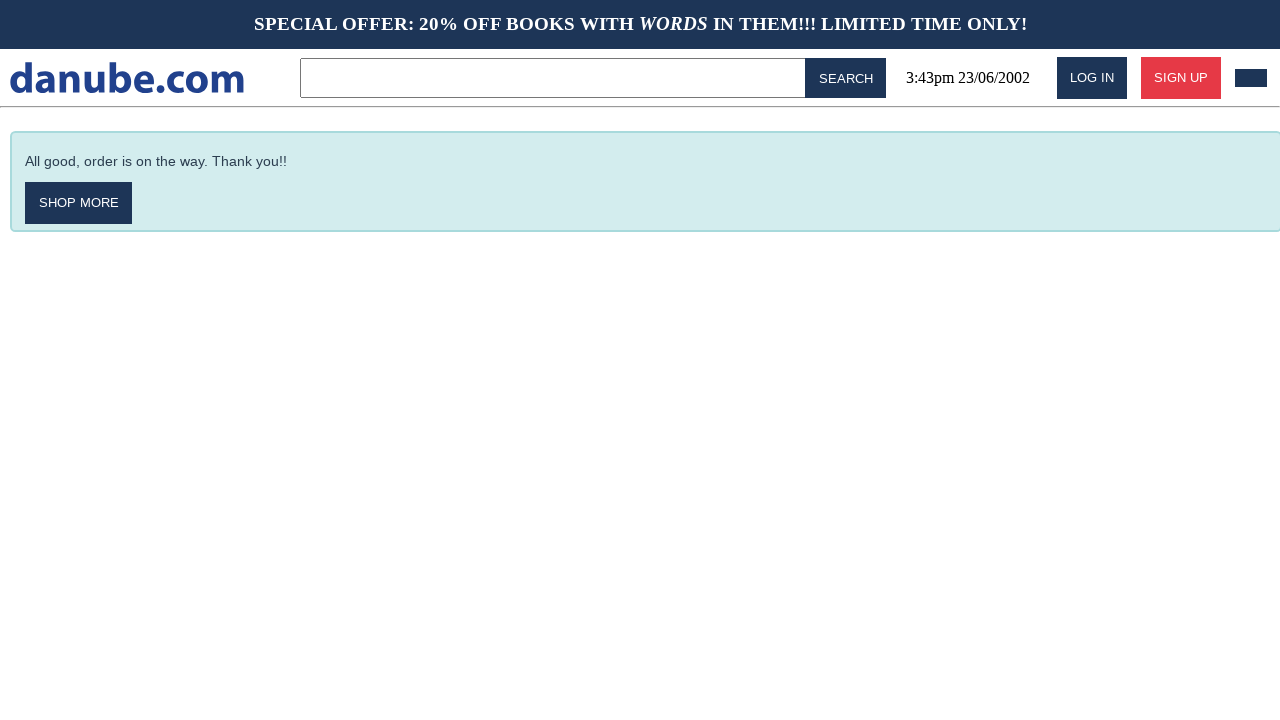

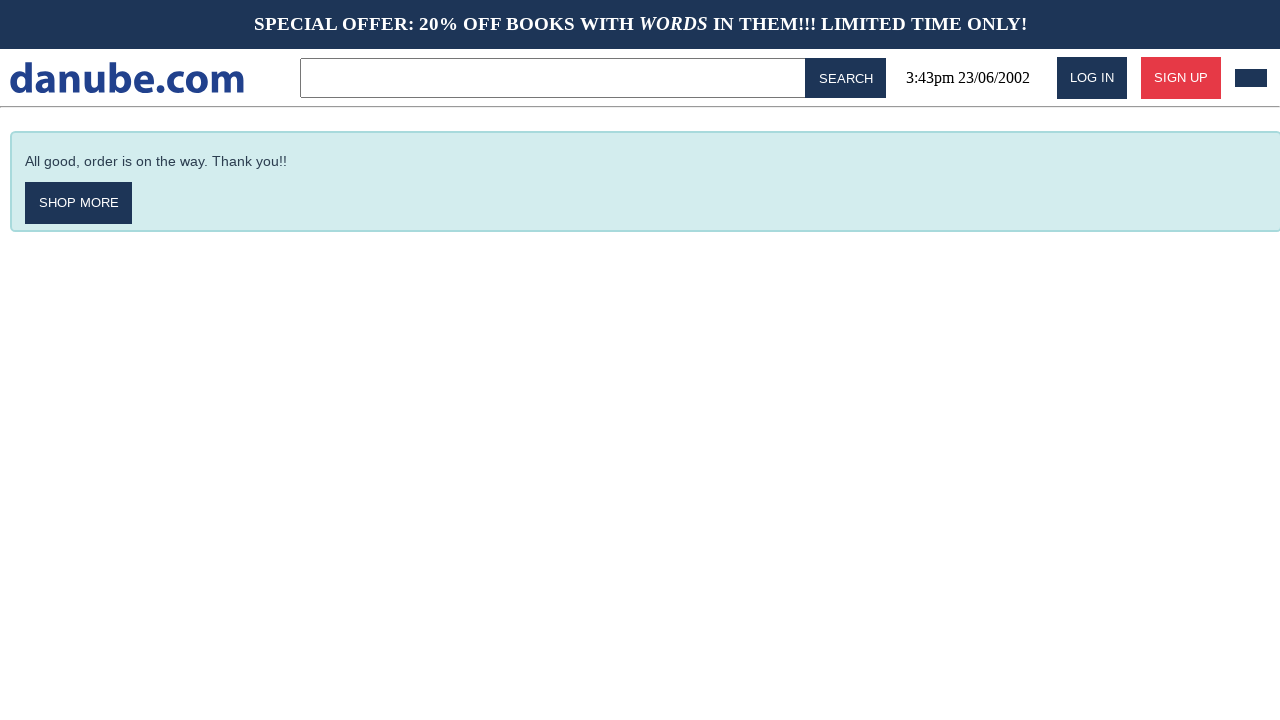